Tests that the Components dropdown menu in the navbar contains all expected component items by clicking the dropdown and verifying the menu items

Starting URL: https://formy-project.herokuapp.com/

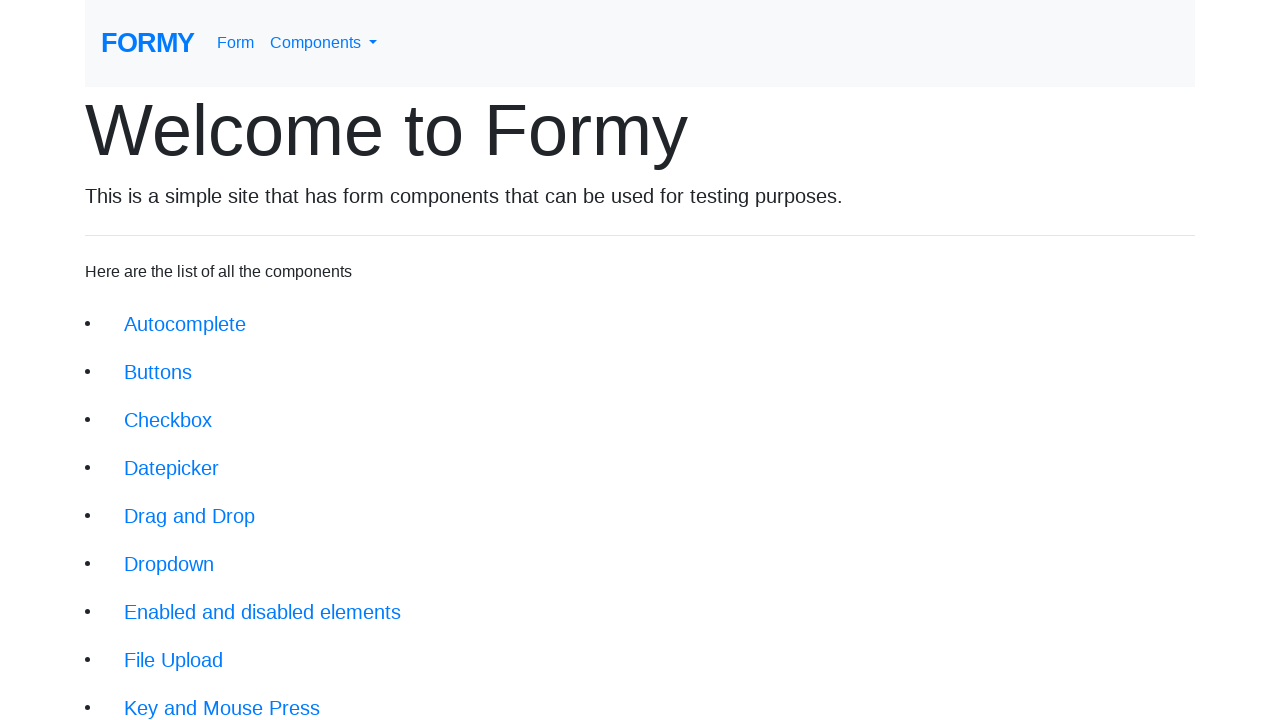

Clicked on Components dropdown menu in navbar at (324, 43) on a#navbarDropdownMenuLink
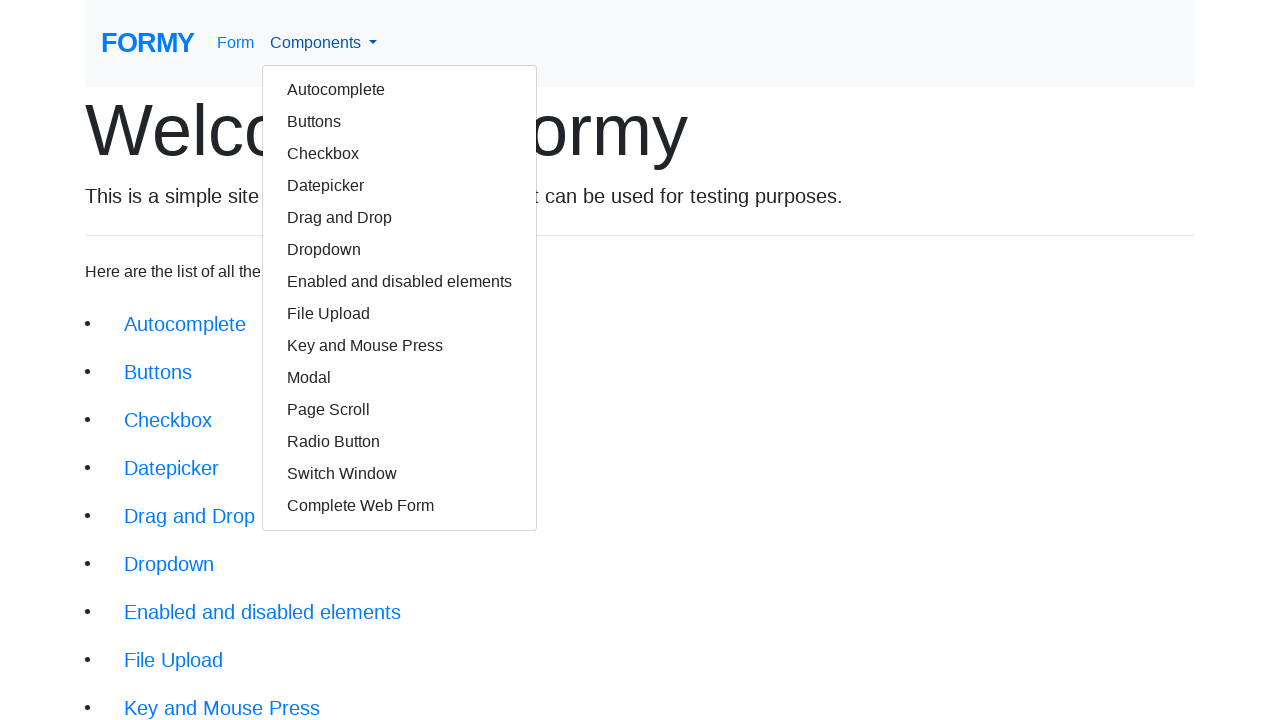

Dropdown items are now visible
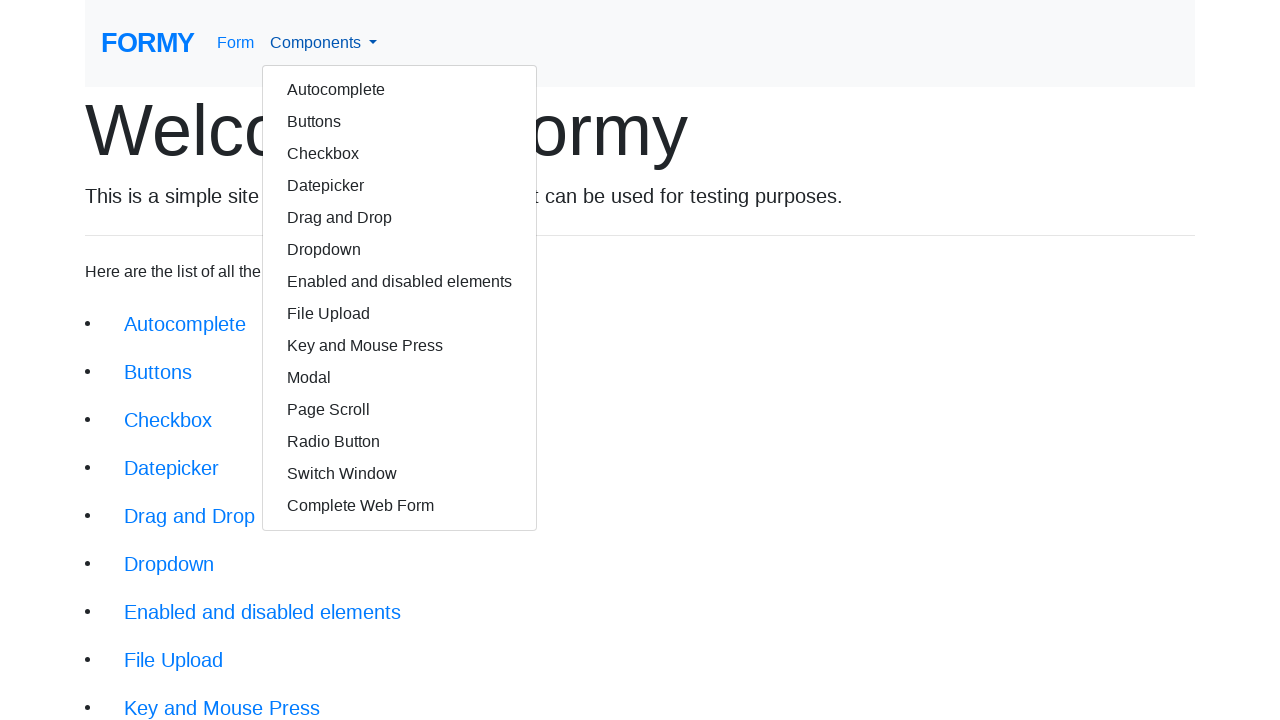

Verified 'Autocomplete' is present in Components dropdown menu
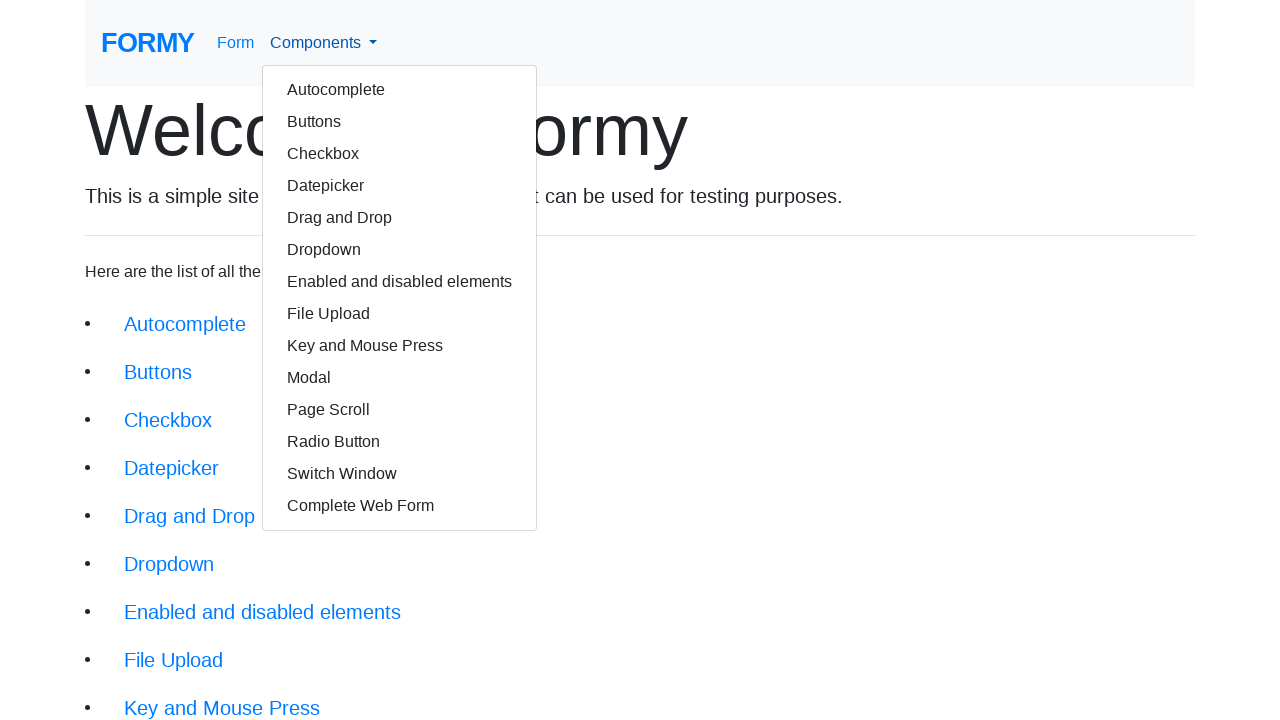

Verified 'Buttons' is present in Components dropdown menu
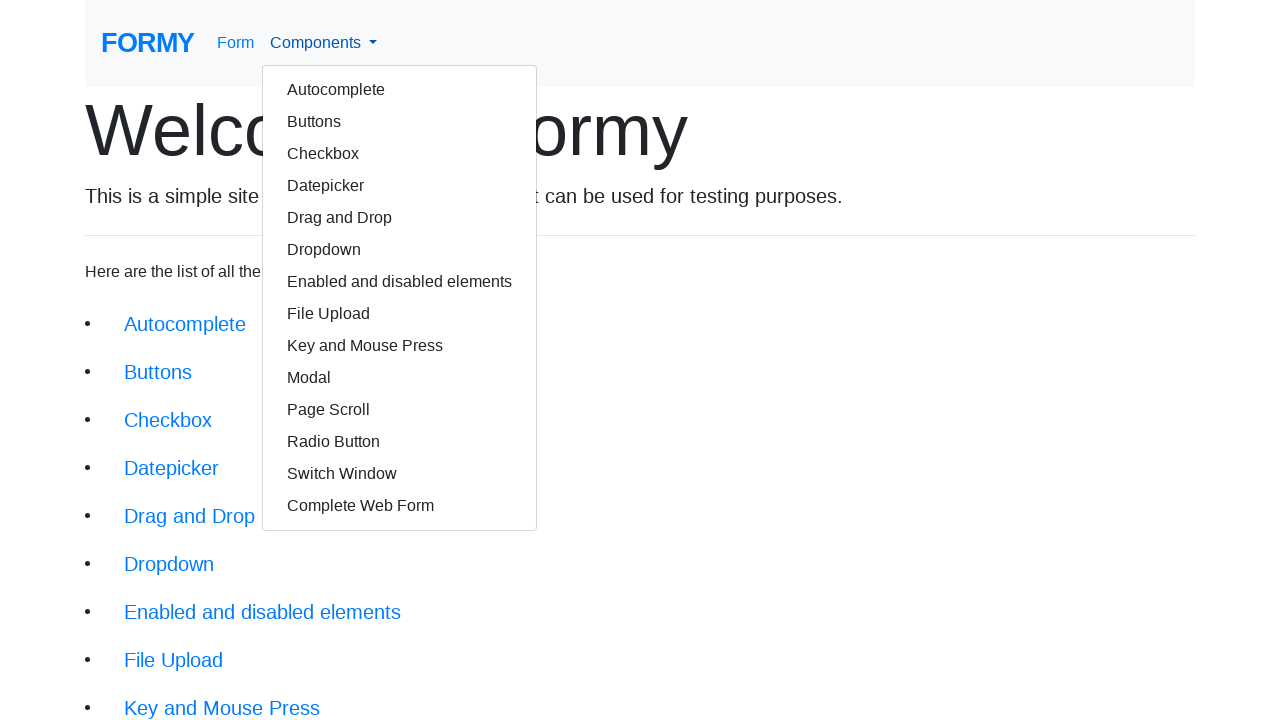

Verified 'Checkbox' is present in Components dropdown menu
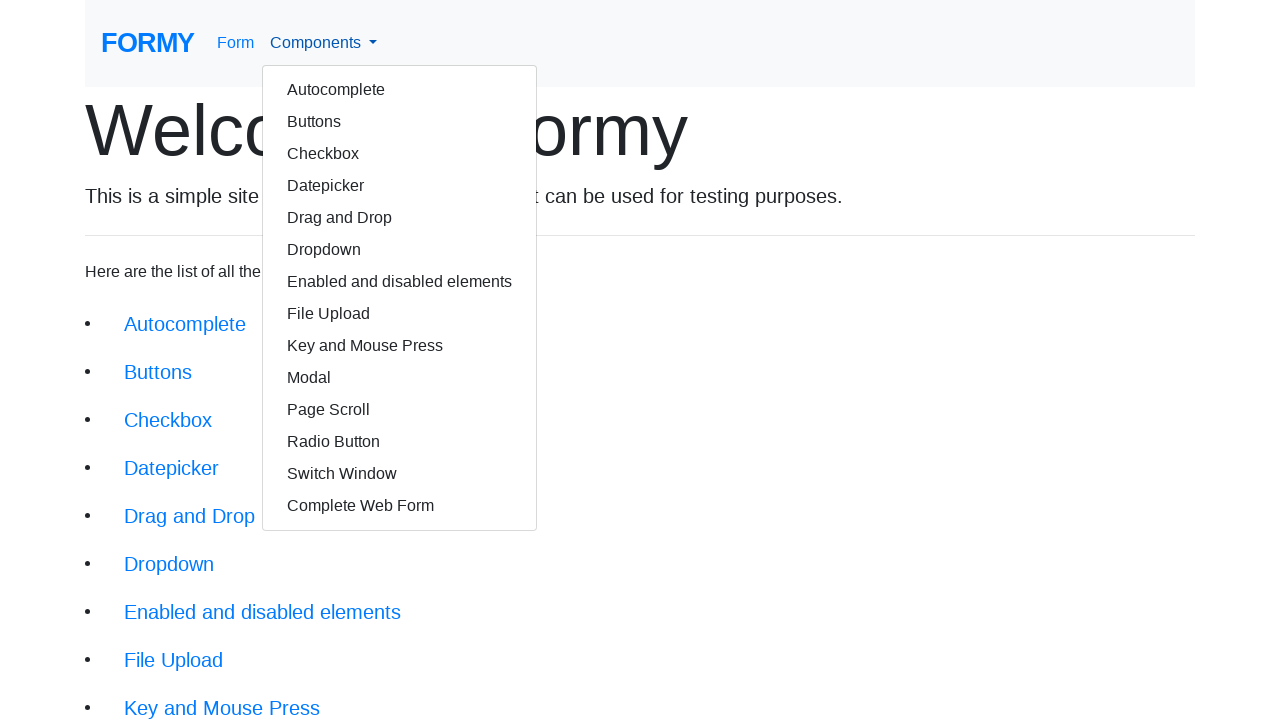

Verified 'Datepicker' is present in Components dropdown menu
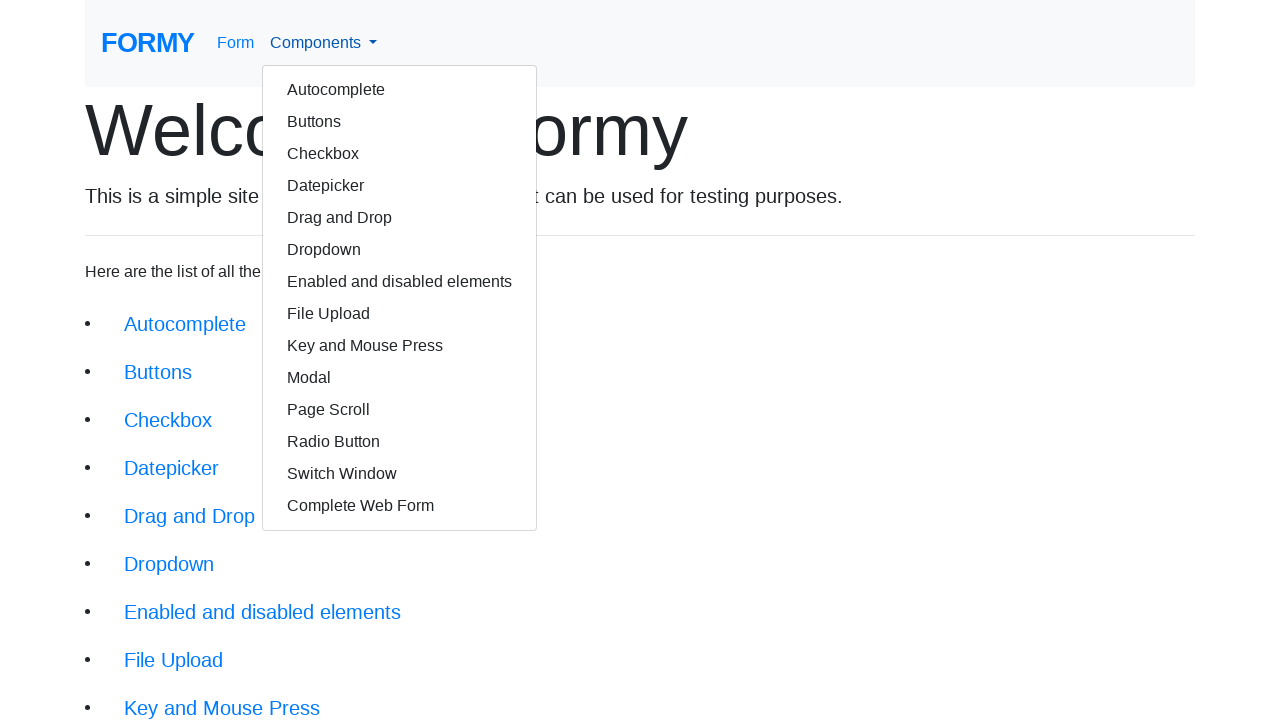

Verified 'Drag and Drop' is present in Components dropdown menu
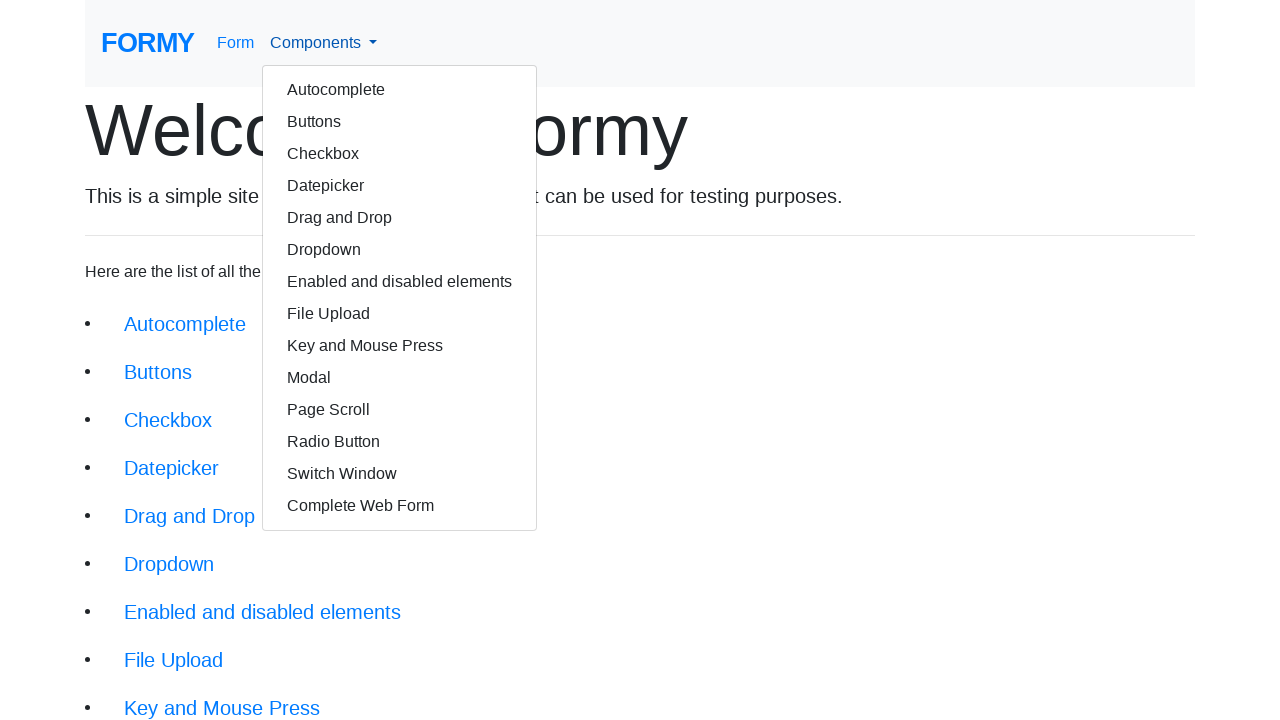

Verified 'Dropdown' is present in Components dropdown menu
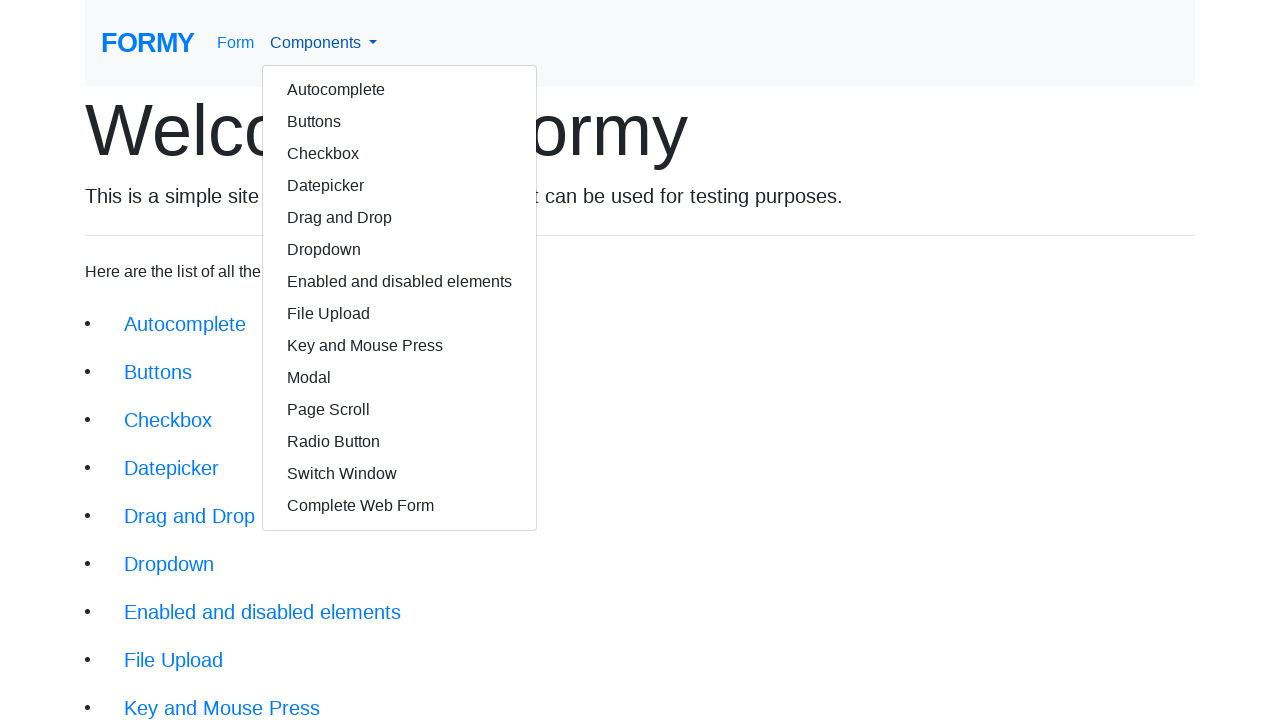

Verified 'Enabled and disabled elements' is present in Components dropdown menu
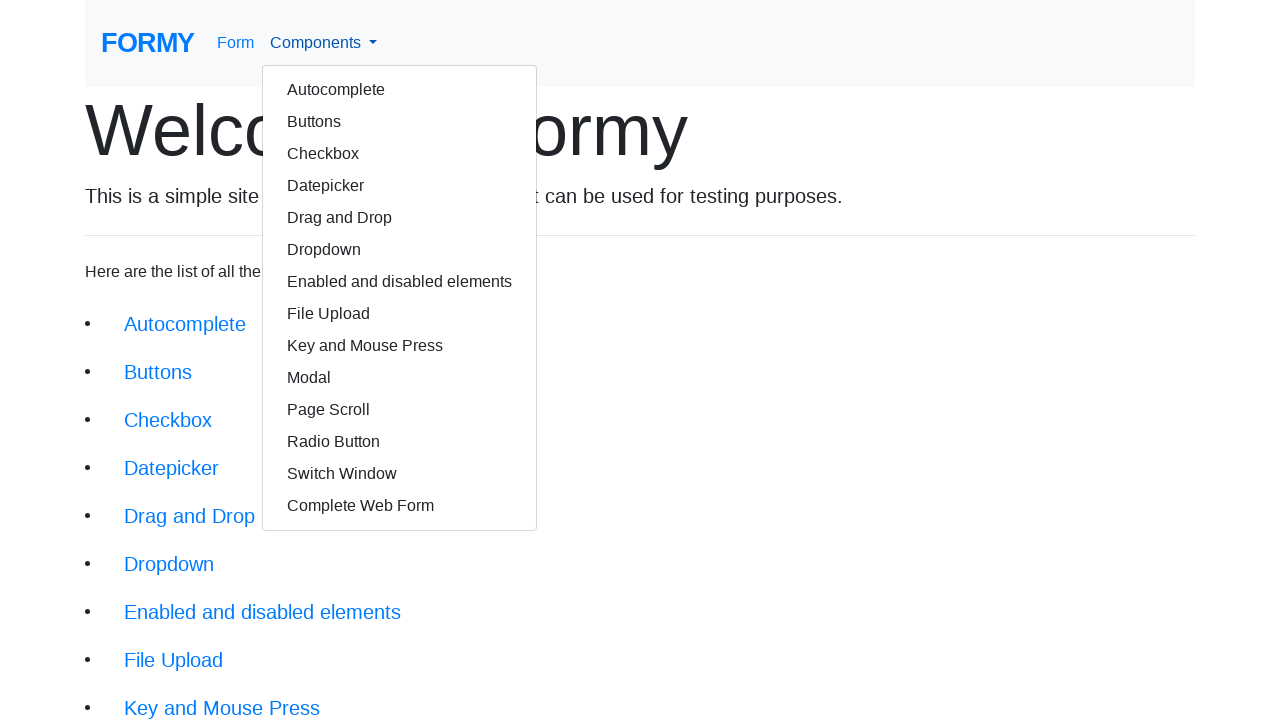

Verified 'File Upload' is present in Components dropdown menu
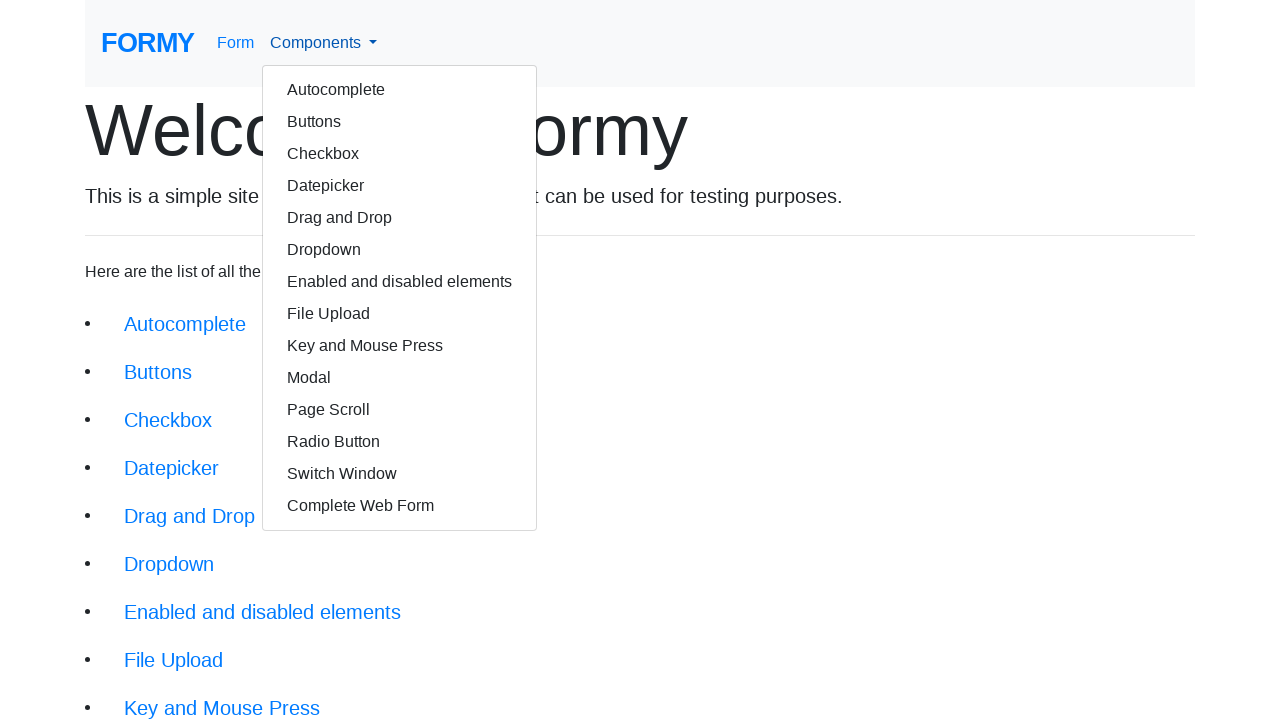

Verified 'Key and Mouse Press' is present in Components dropdown menu
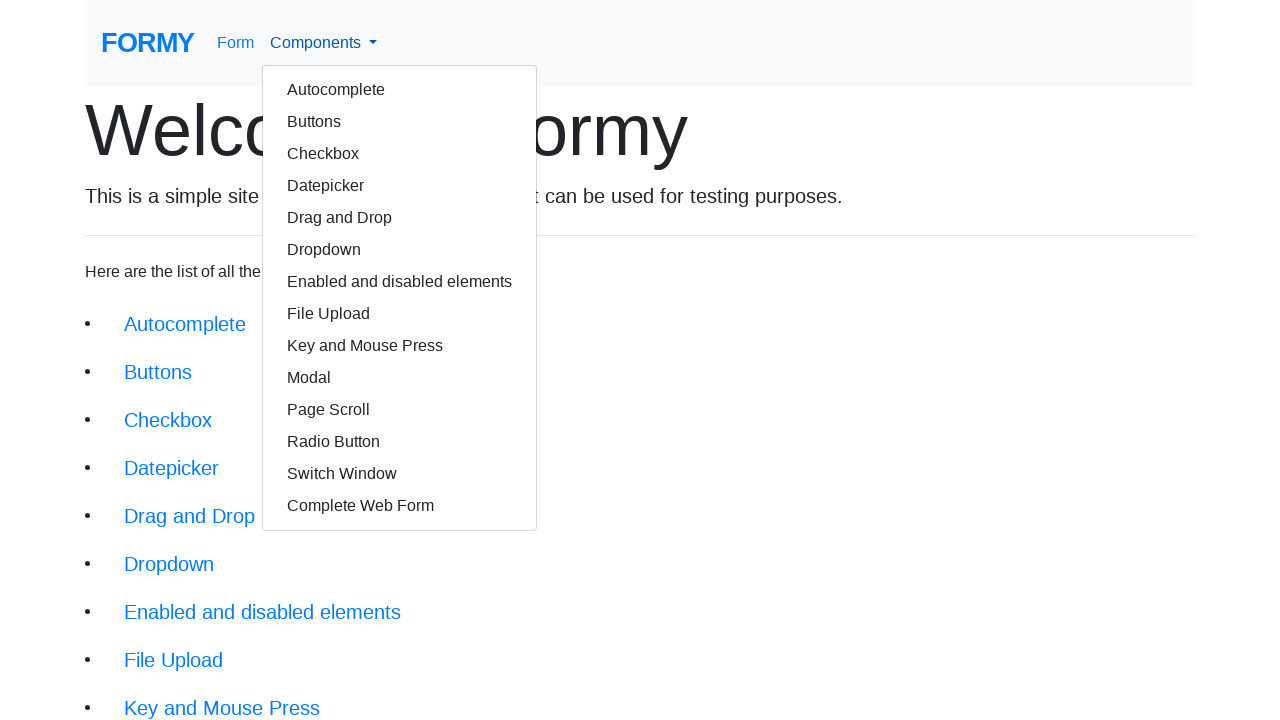

Verified 'Modal' is present in Components dropdown menu
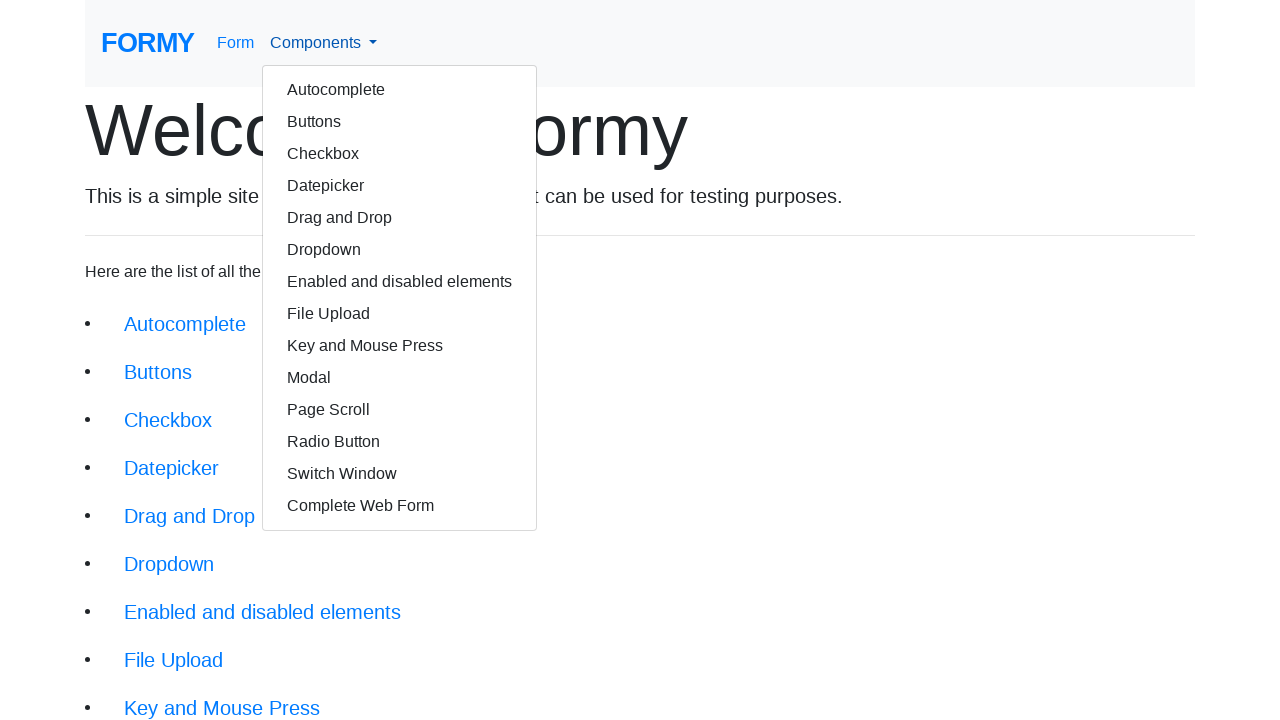

Verified 'Page Scroll' is present in Components dropdown menu
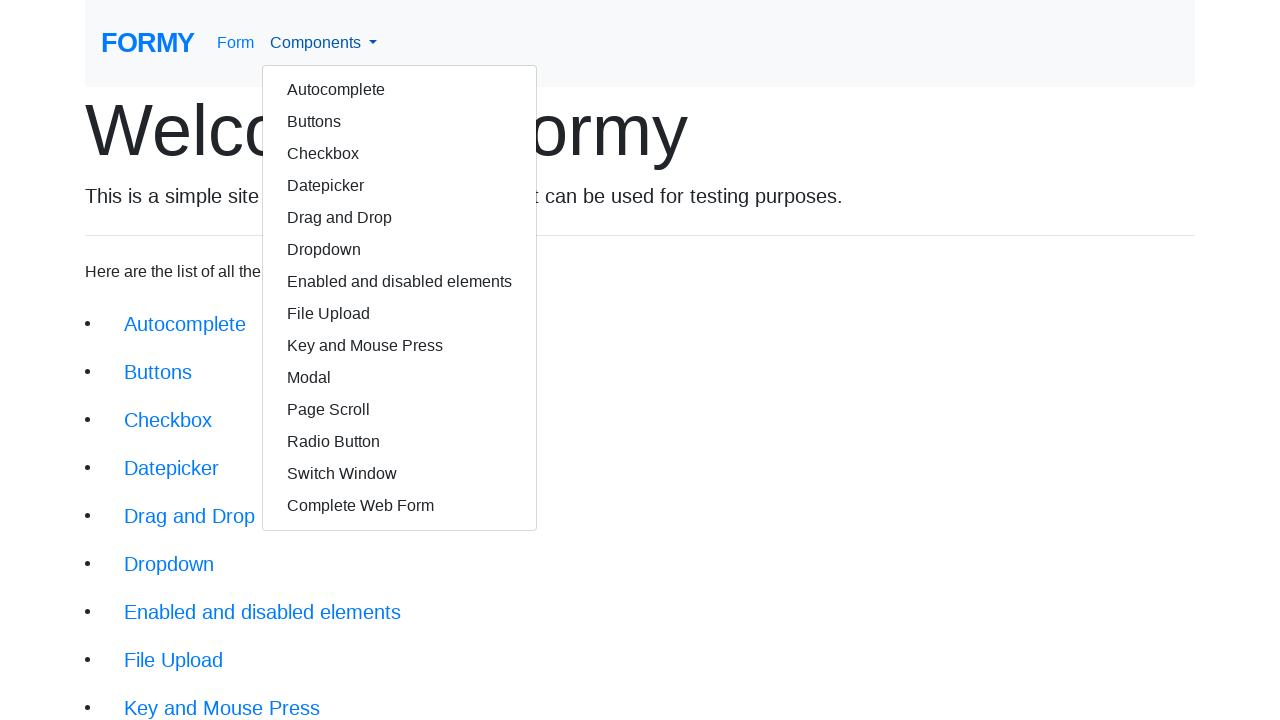

Verified 'Radio Button' is present in Components dropdown menu
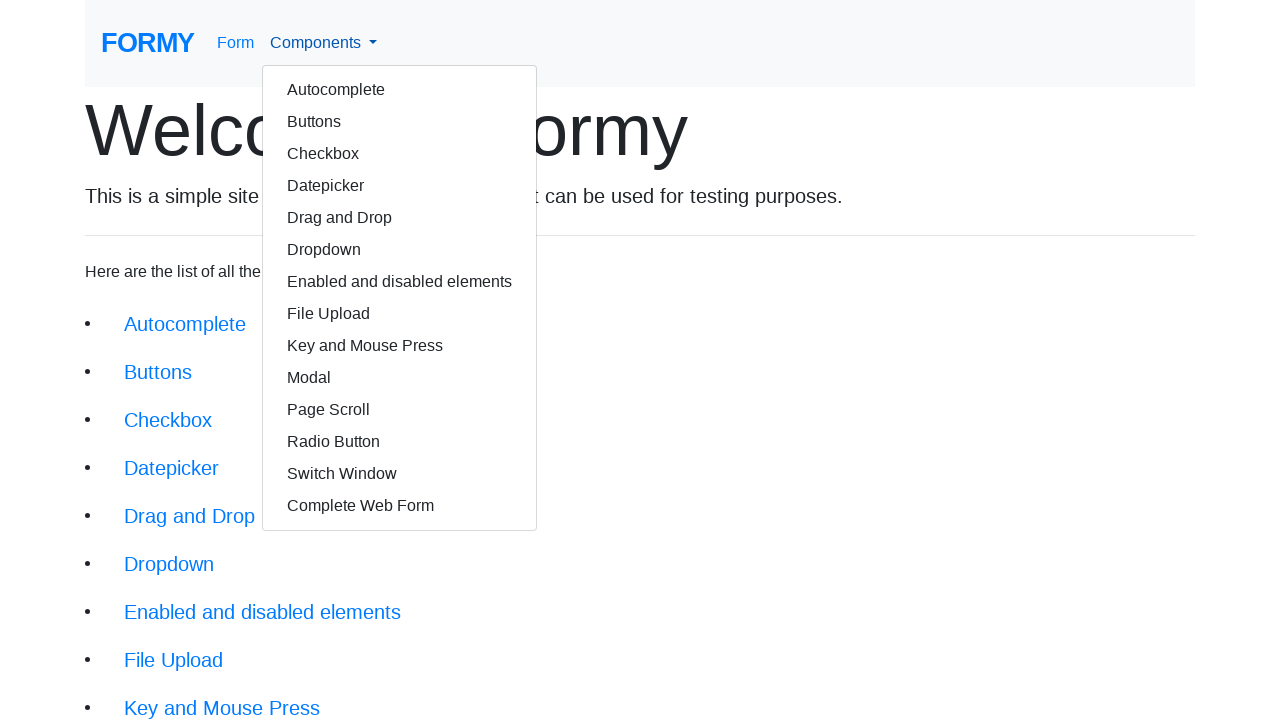

Verified 'Switch Window' is present in Components dropdown menu
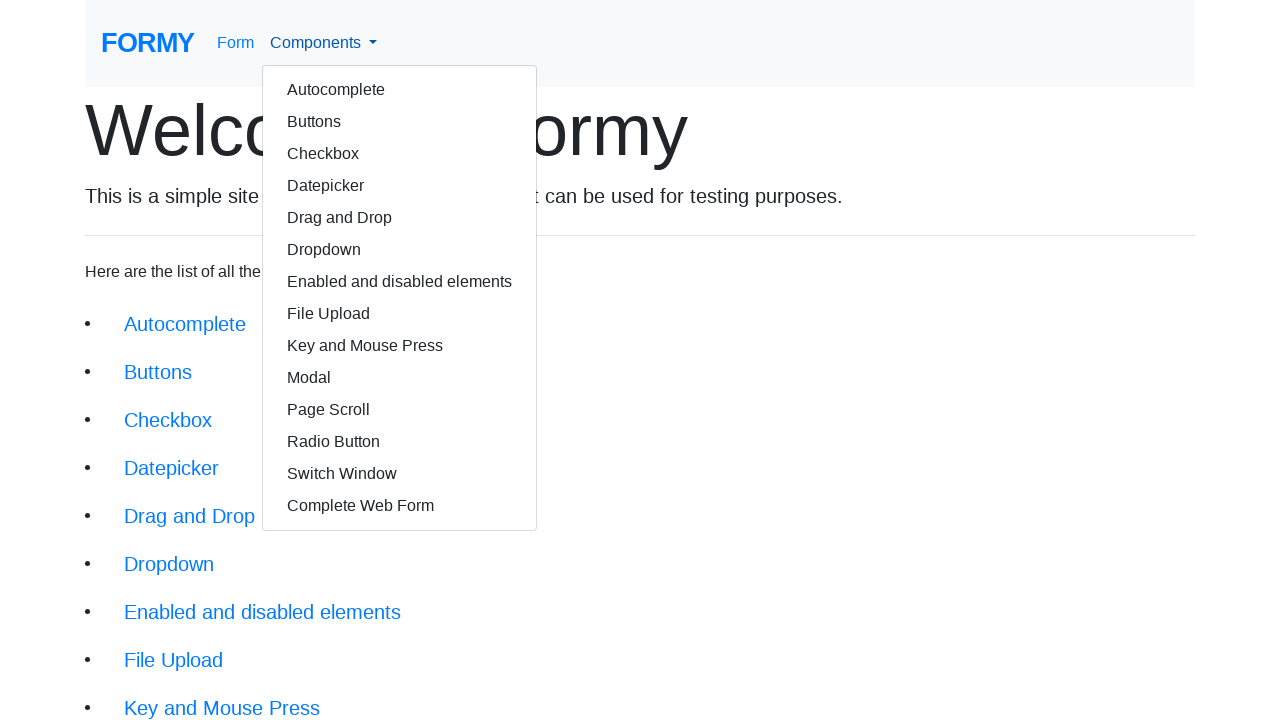

Verified 'Complete Web Form' is present in Components dropdown menu
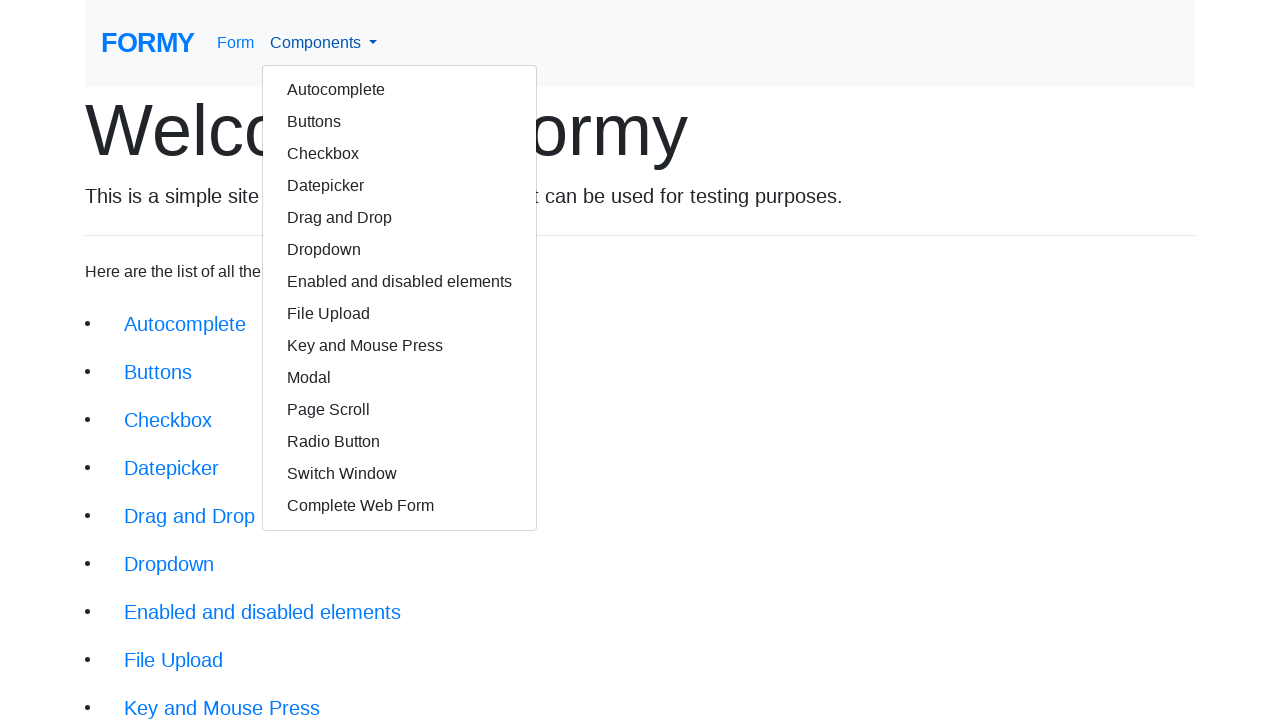

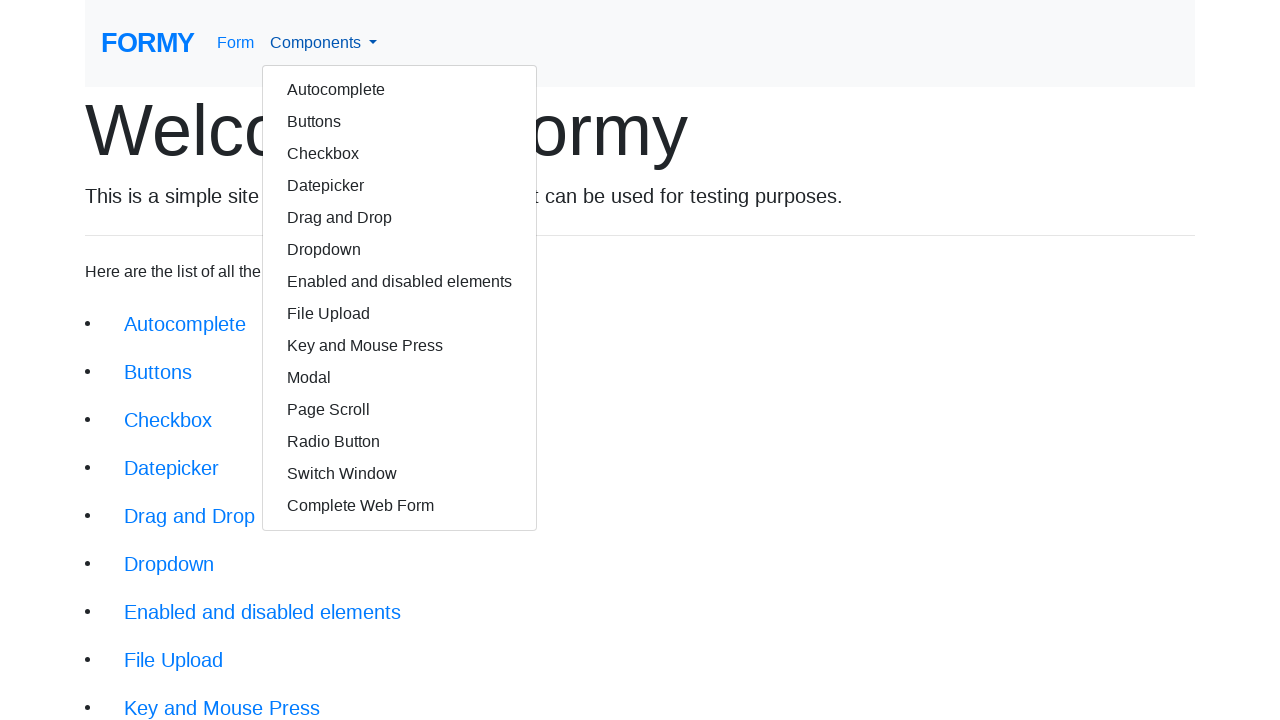